Tests HTML5 form validation messages by submitting forms with missing or invalid data

Starting URL: https://automationfc.github.io/html5/index.html

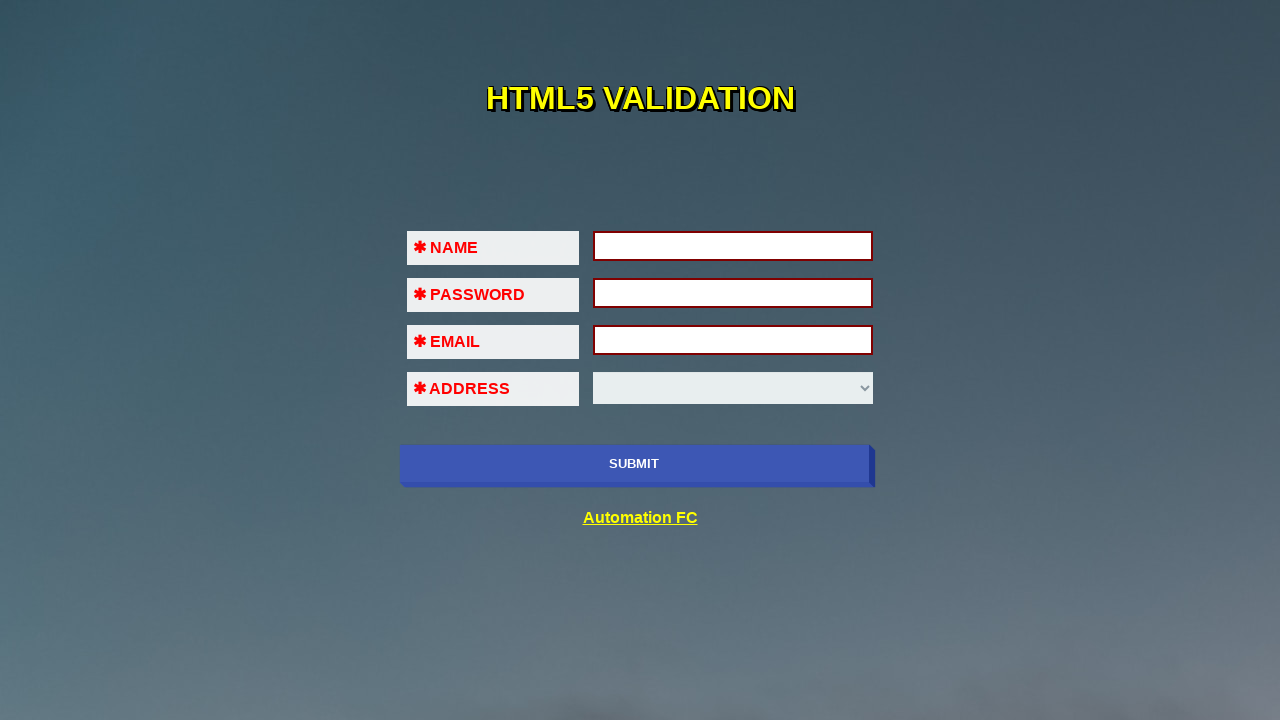

Clicked submit button without filling any fields to trigger HTML5 validation at (634, 464) on xpath=//input[@class='btn']
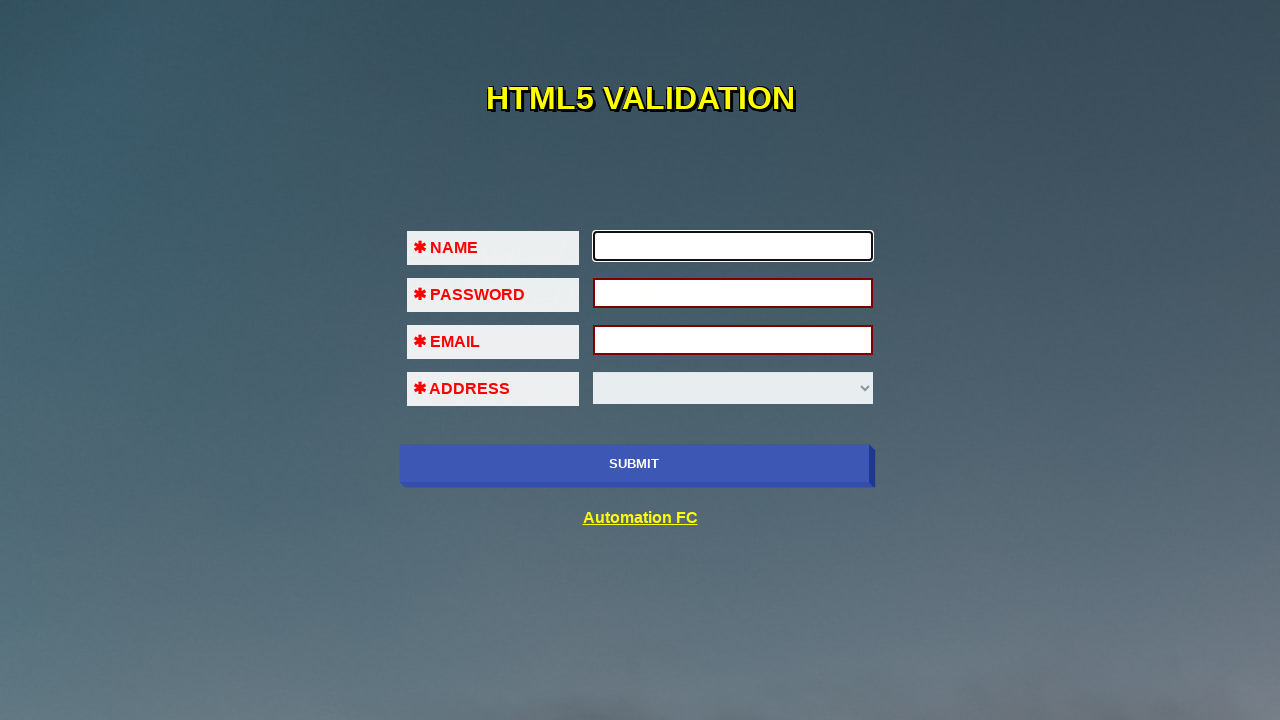

Filled first name field with 'Khang Dao' on //input[@id='fname']
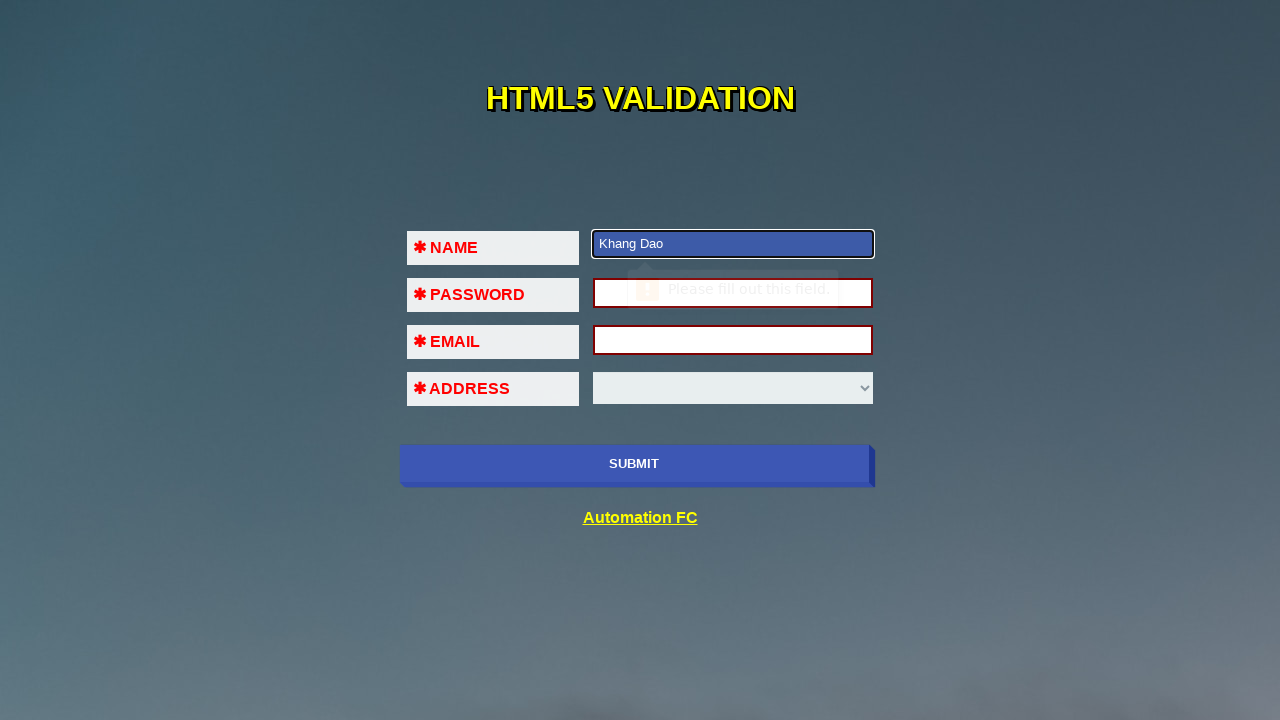

Clicked submit button with only first name filled at (634, 464) on xpath=//input[@class='btn']
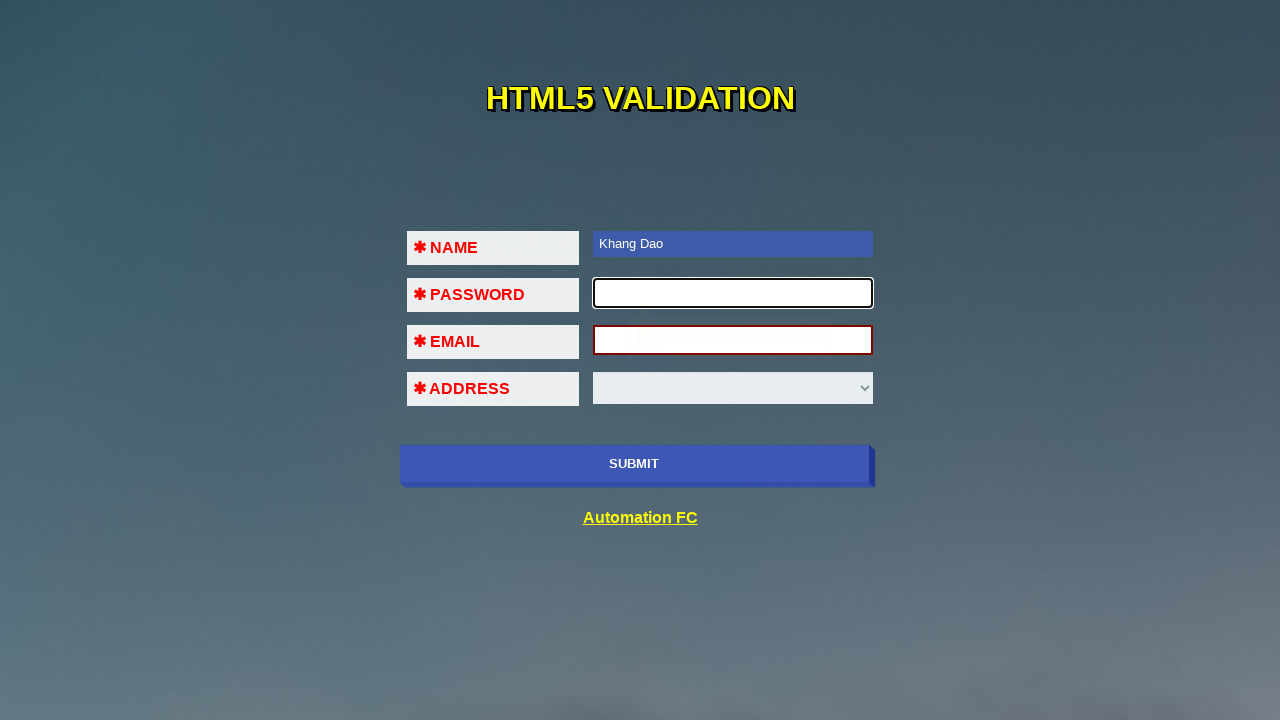

Filled password field with '123456' on //input[@id='pass']
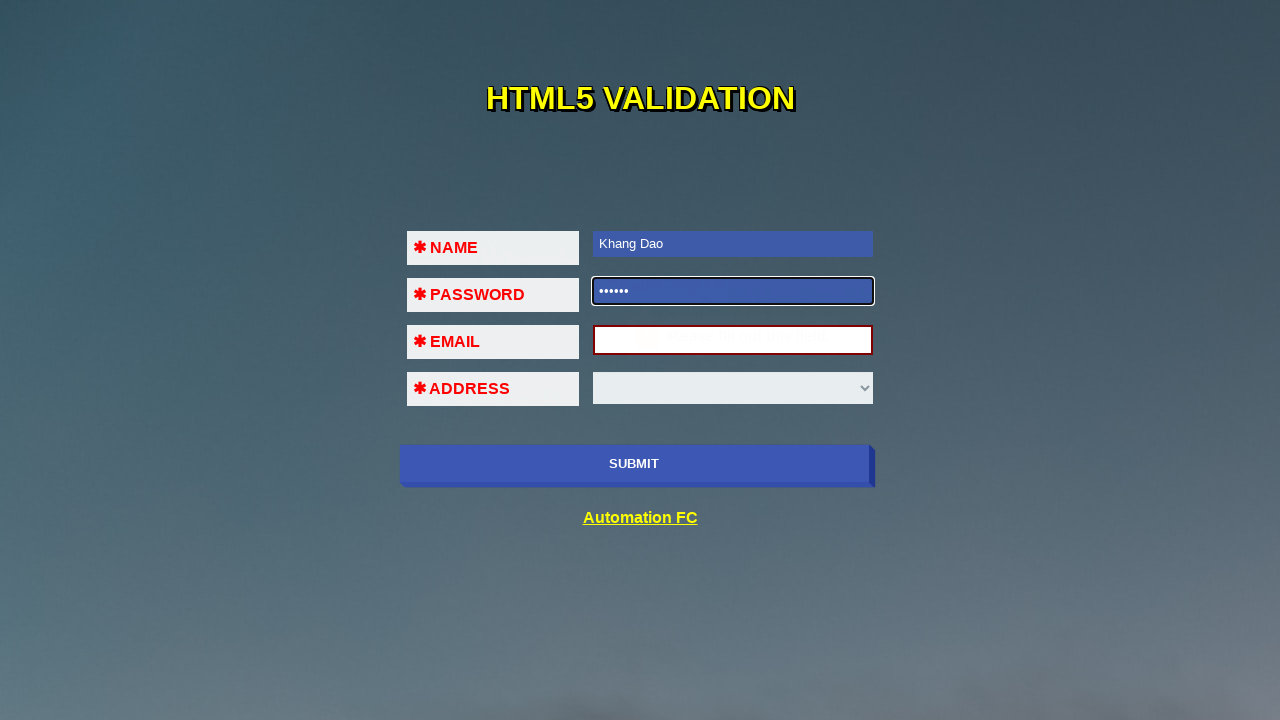

Filled email field with invalid format '123@!@#' on //input[@id='em']
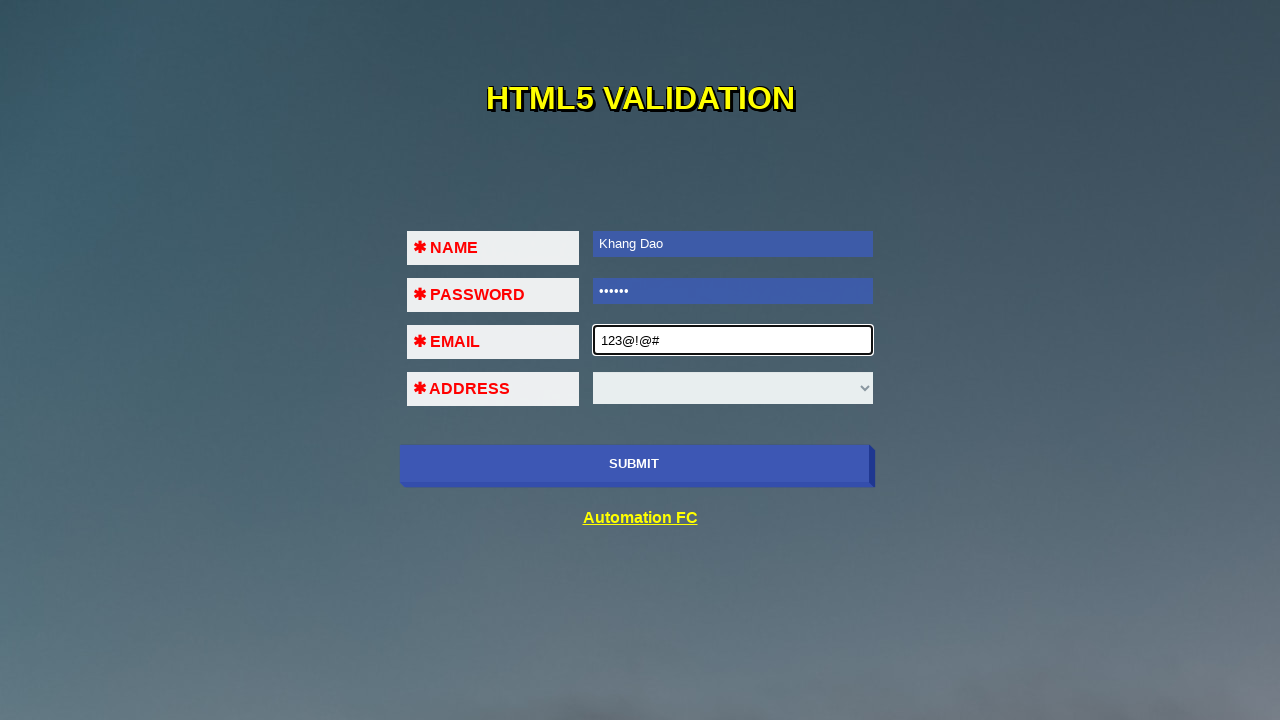

Clicked submit button with invalid email format to verify validation message at (634, 464) on xpath=//input[@class='btn']
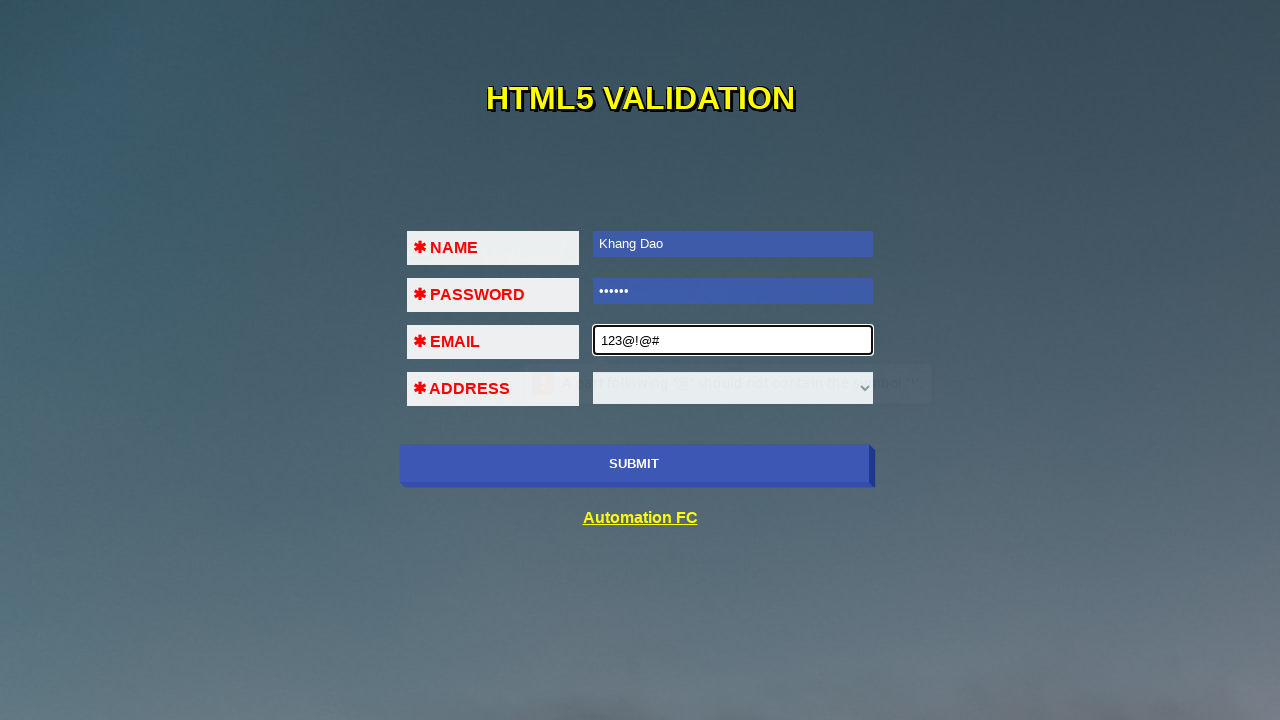

Cleared email field on //input[@id='em']
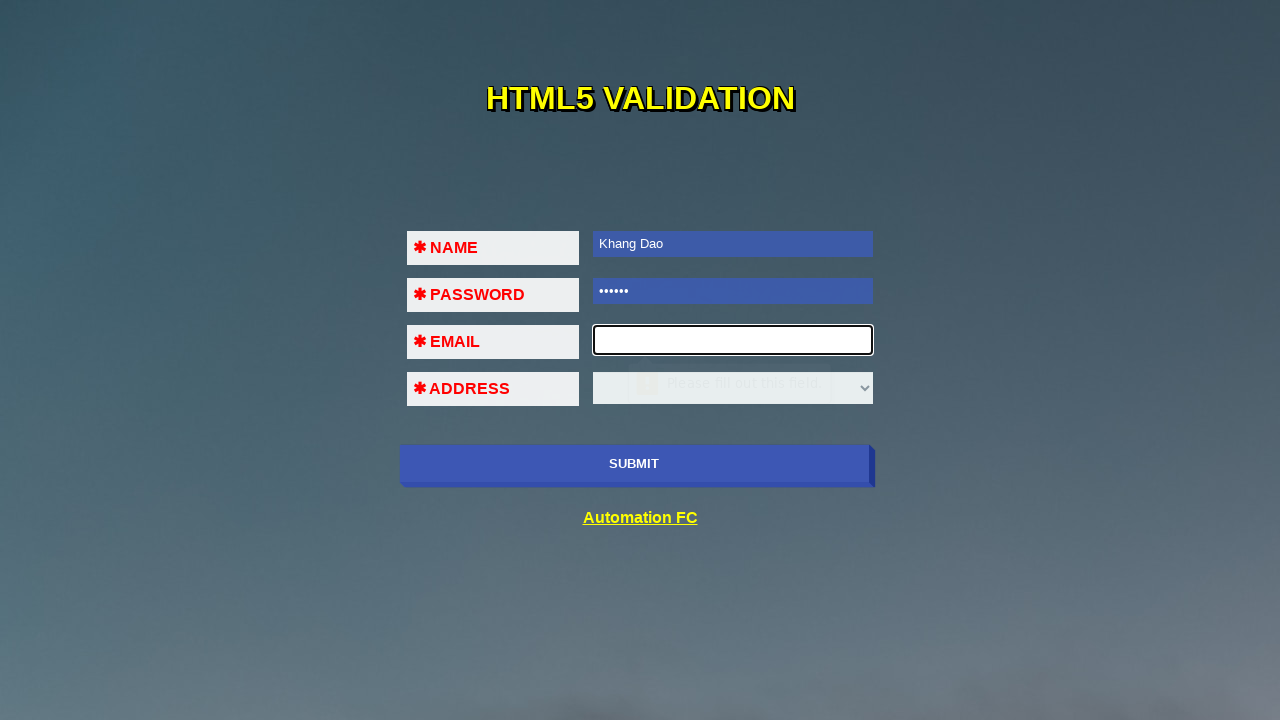

Filled email field with another invalid format '123@456' on //input[@id='em']
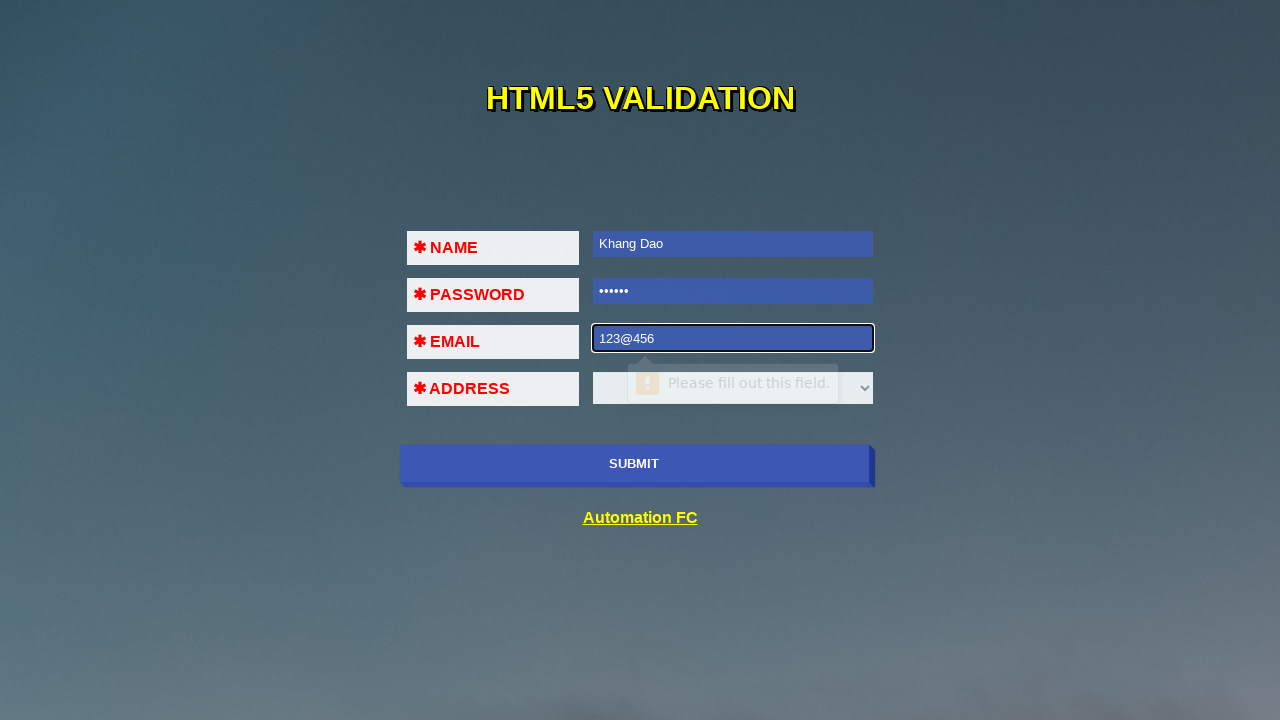

Clicked submit button with second invalid email format at (634, 464) on xpath=//input[@class='btn']
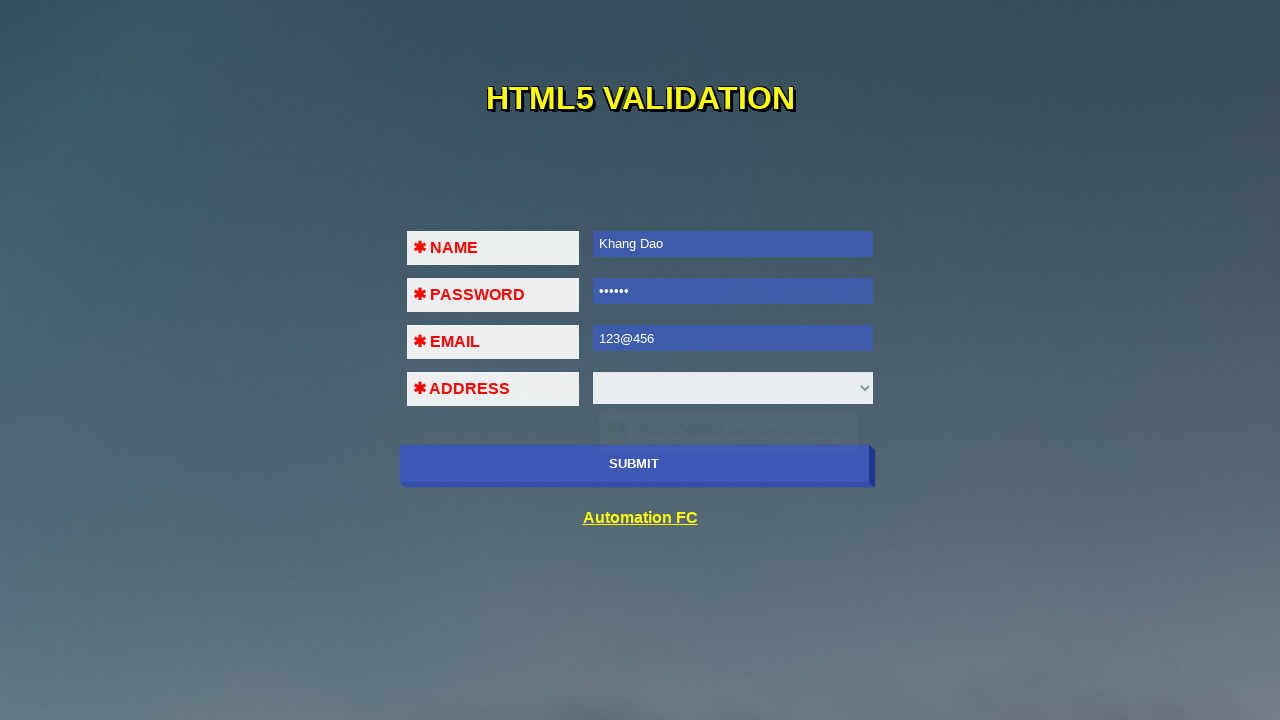

Cleared email field again on //input[@id='em']
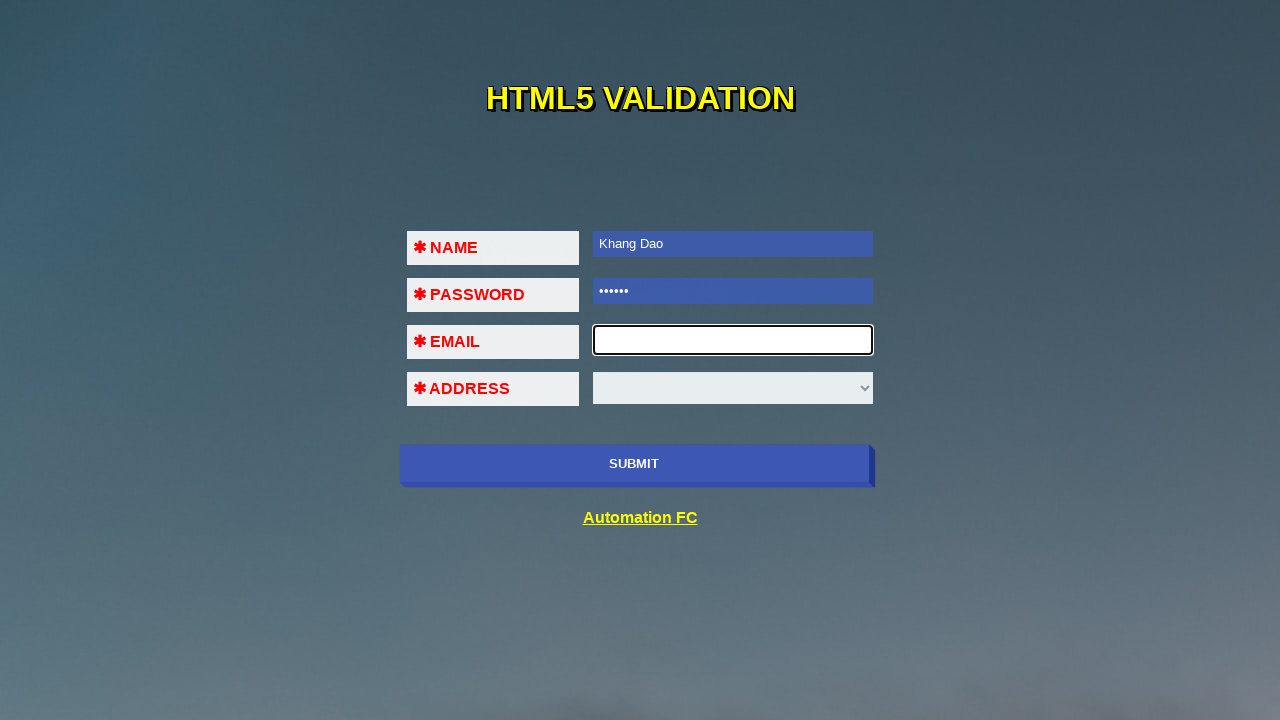

Filled email field with valid email 'daoduykhang@gmail.com' on //input[@id='em']
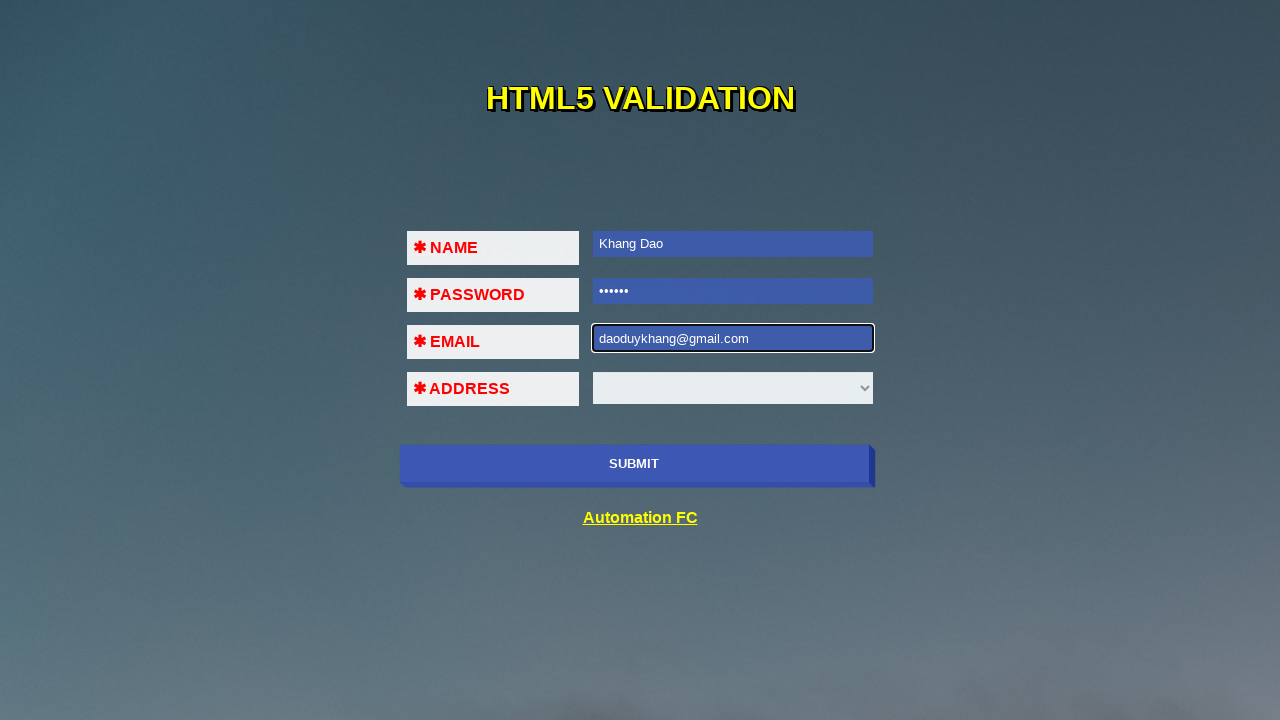

Clicked submit button with valid email to complete form submission at (634, 464) on xpath=//input[@class='btn']
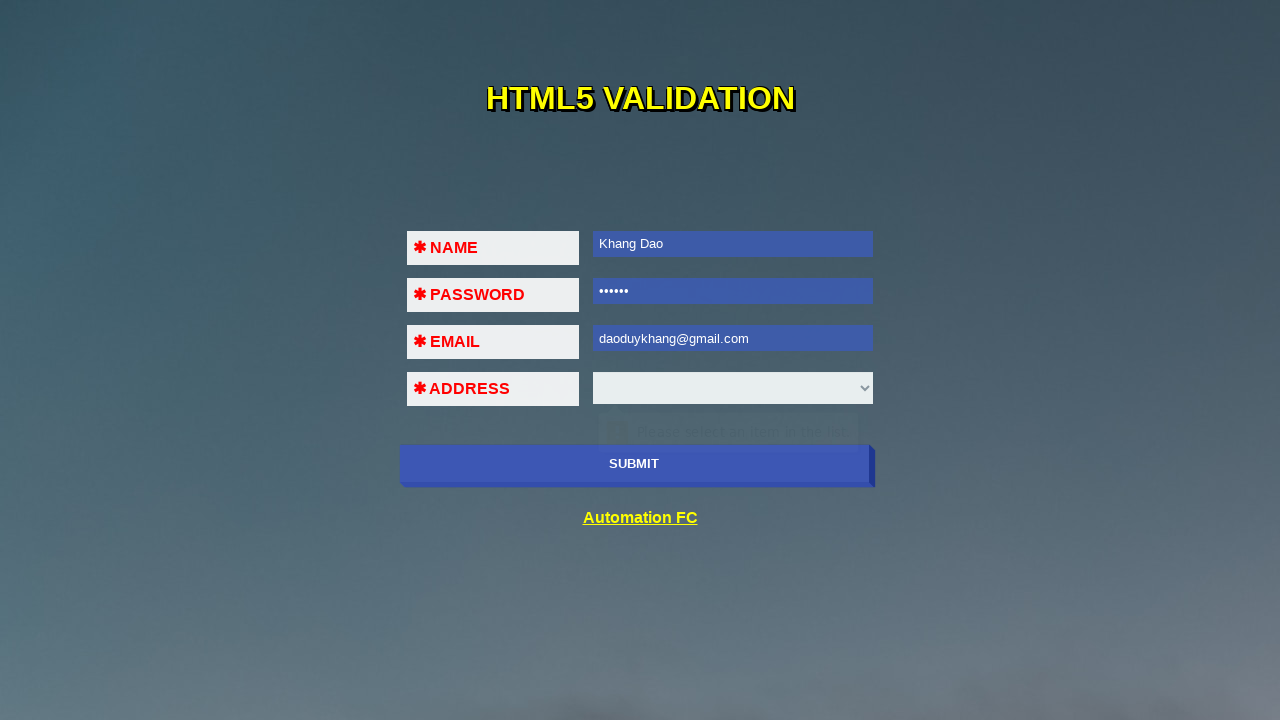

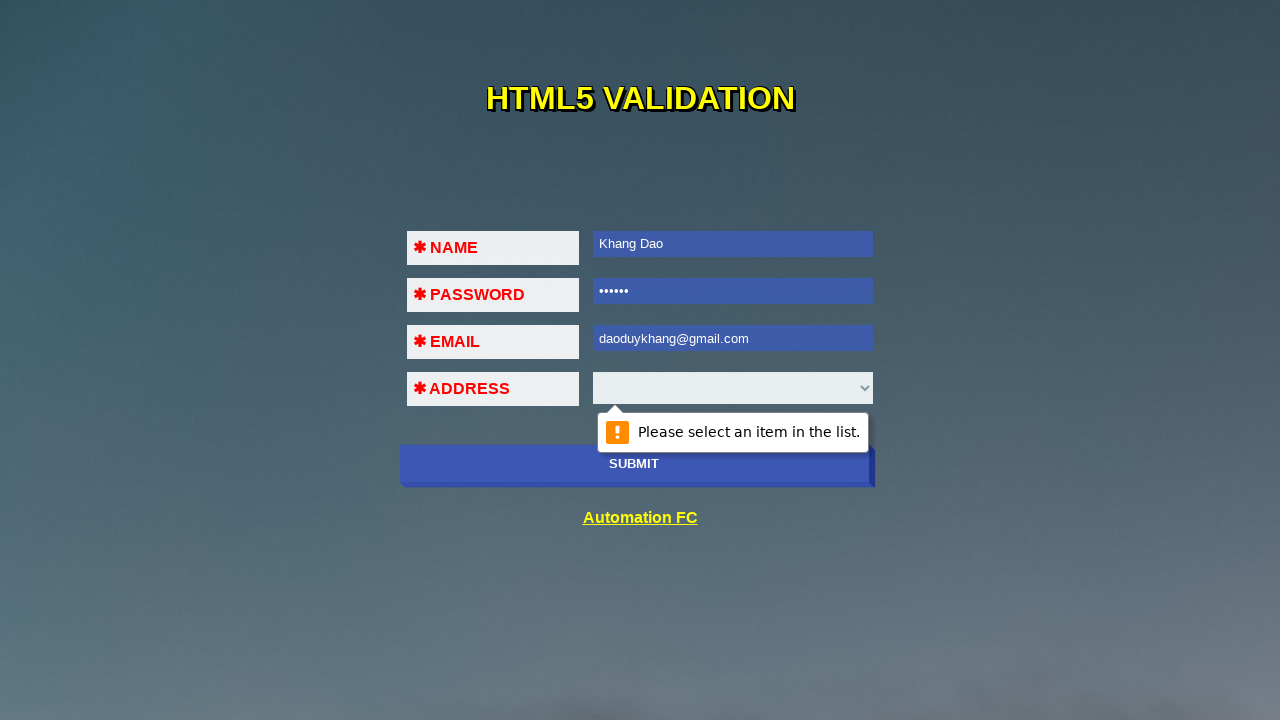